Selects a country (India) from a dropdown menu

Starting URL: https://testautomationpractice.blogspot.com/

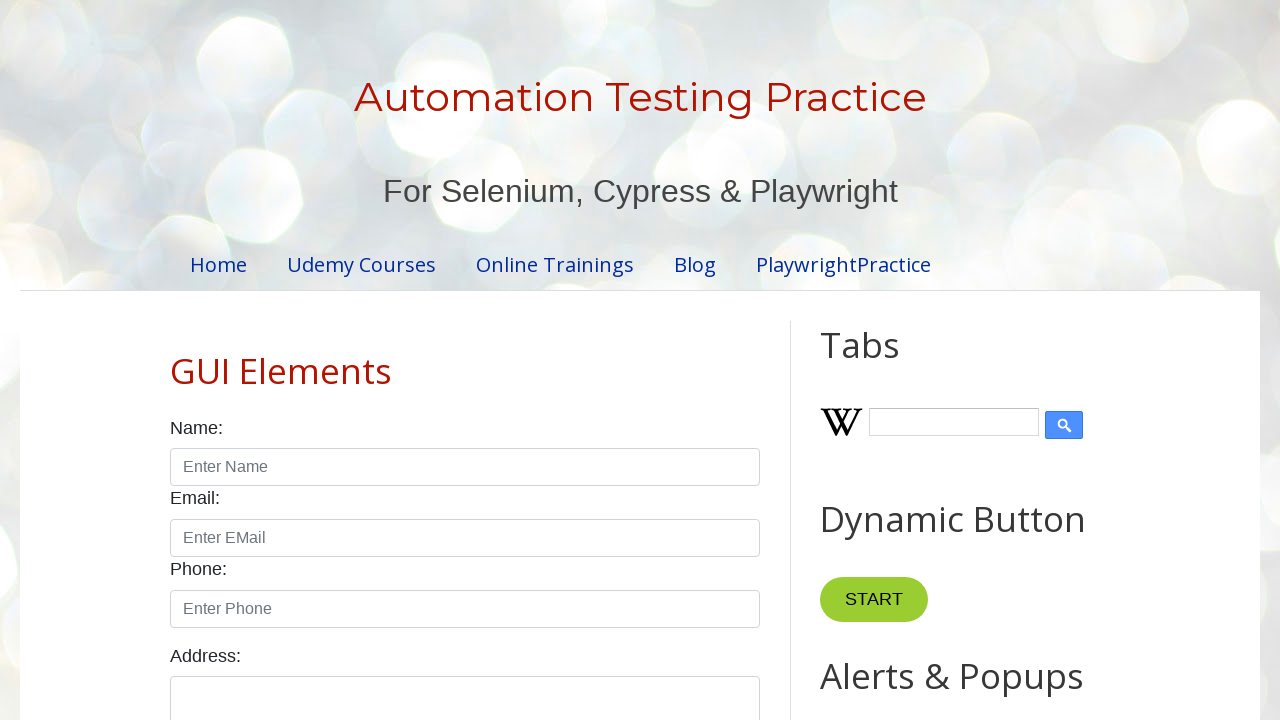

Clicked on country dropdown to open it at (465, 360) on #country
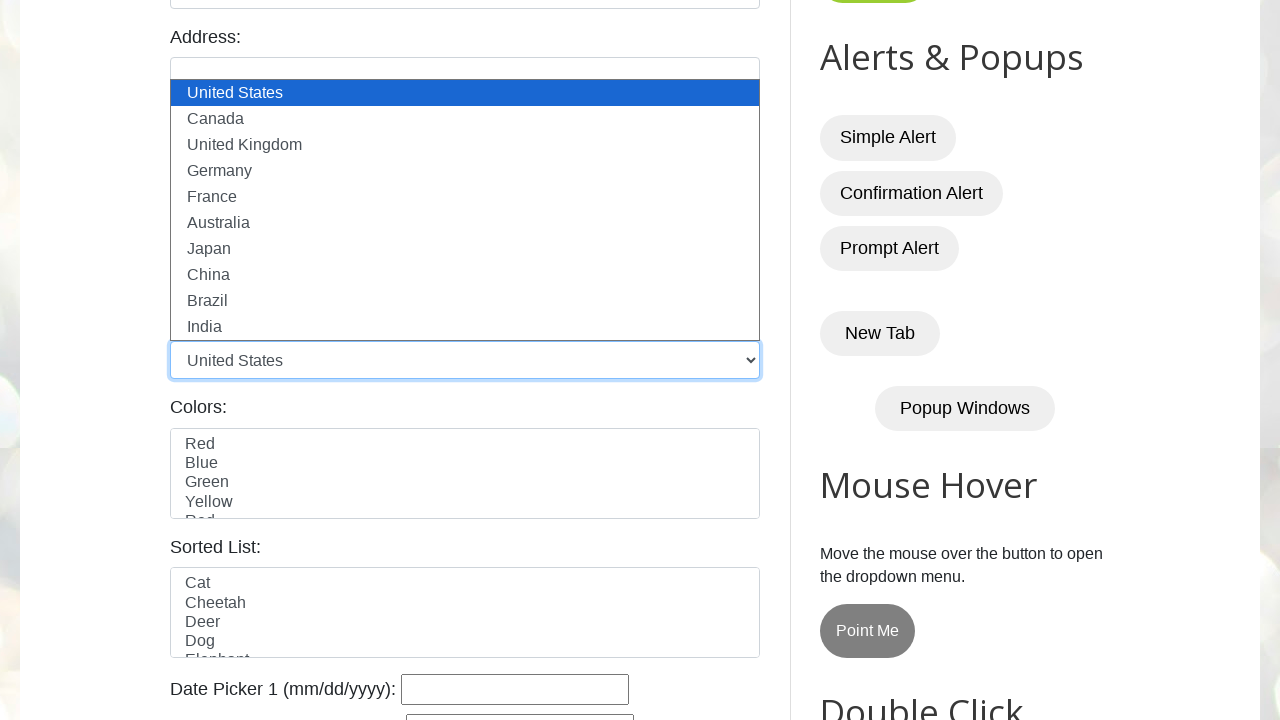

Selected India from dropdown menu on #country
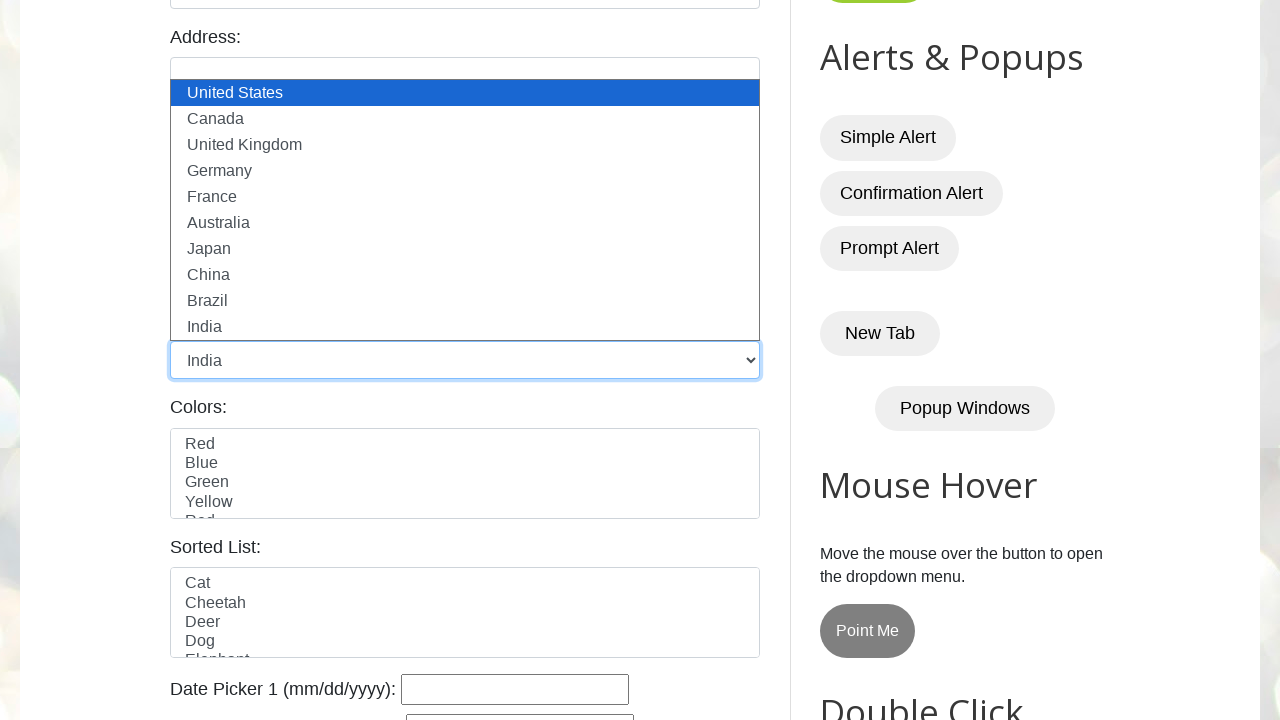

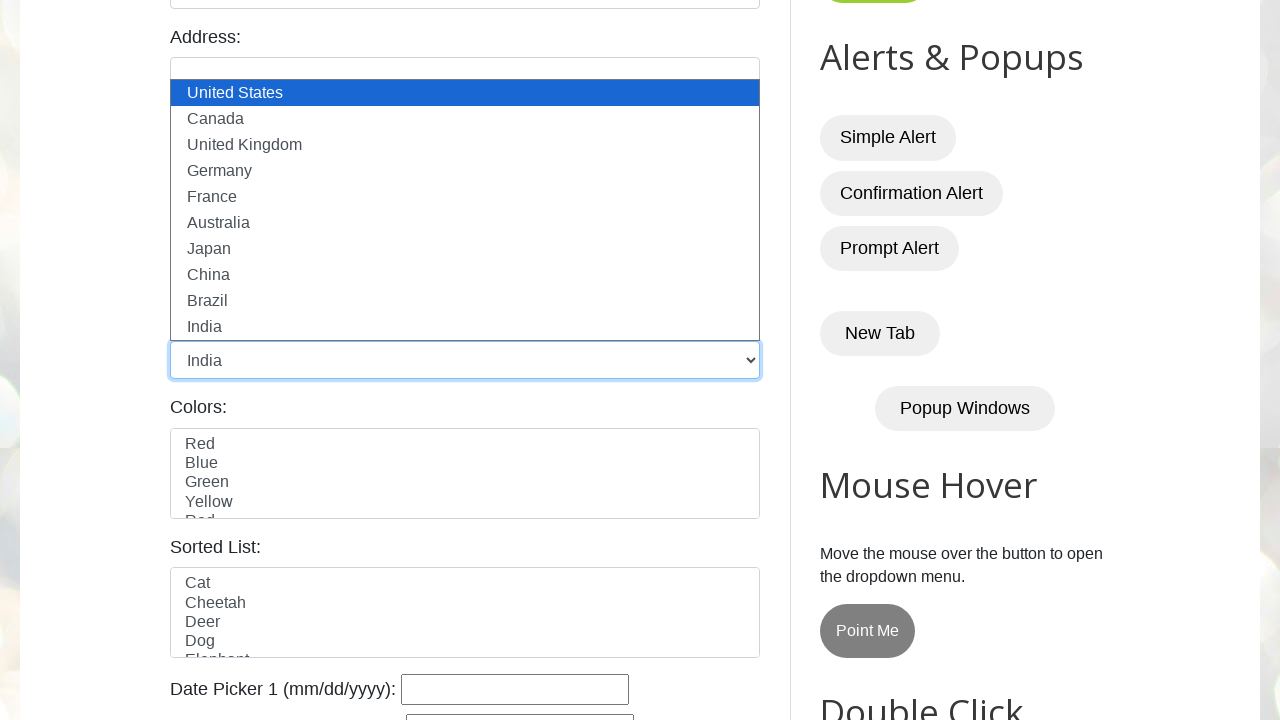